Tests selecting different options from a dropdown menu using various methods

Starting URL: https://bonigarcia.dev/selenium-webdriver-java/

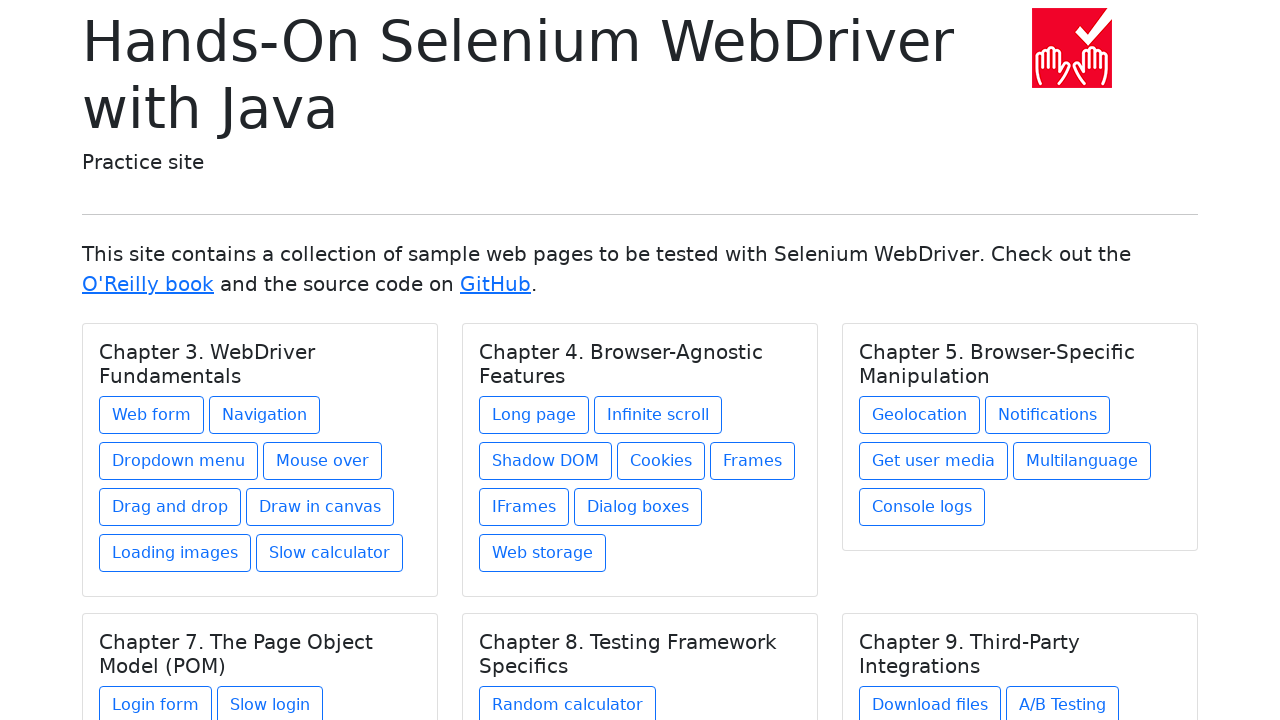

Clicked link to navigate to web form page at (152, 415) on a[href='web-form.html']
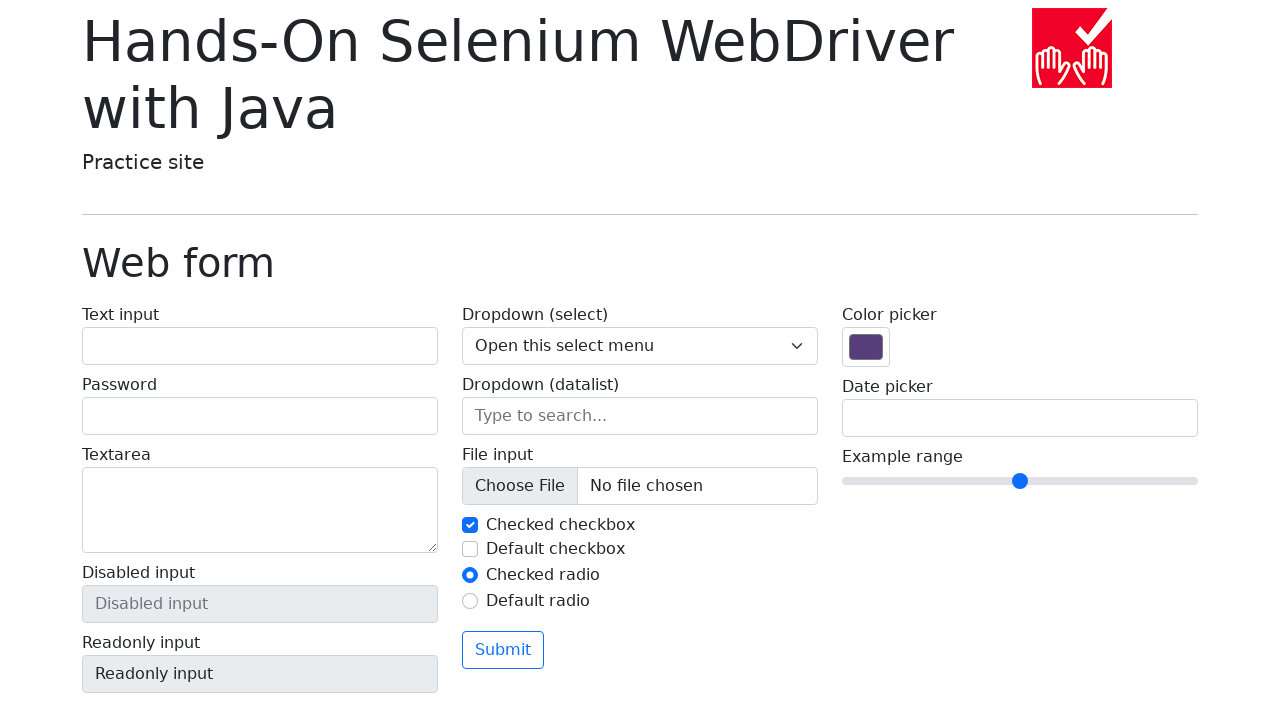

Selected dropdown option 'One' by visible text on select[name='my-select']
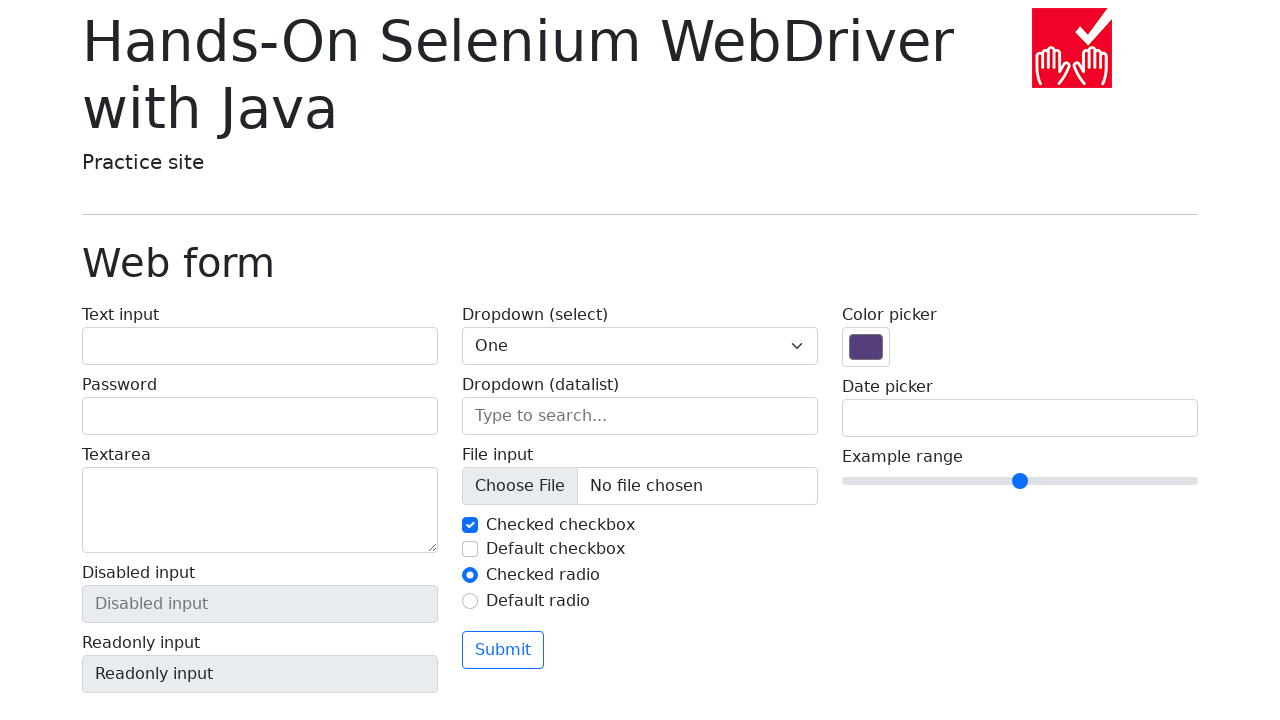

Verified dropdown option 'One' is selected
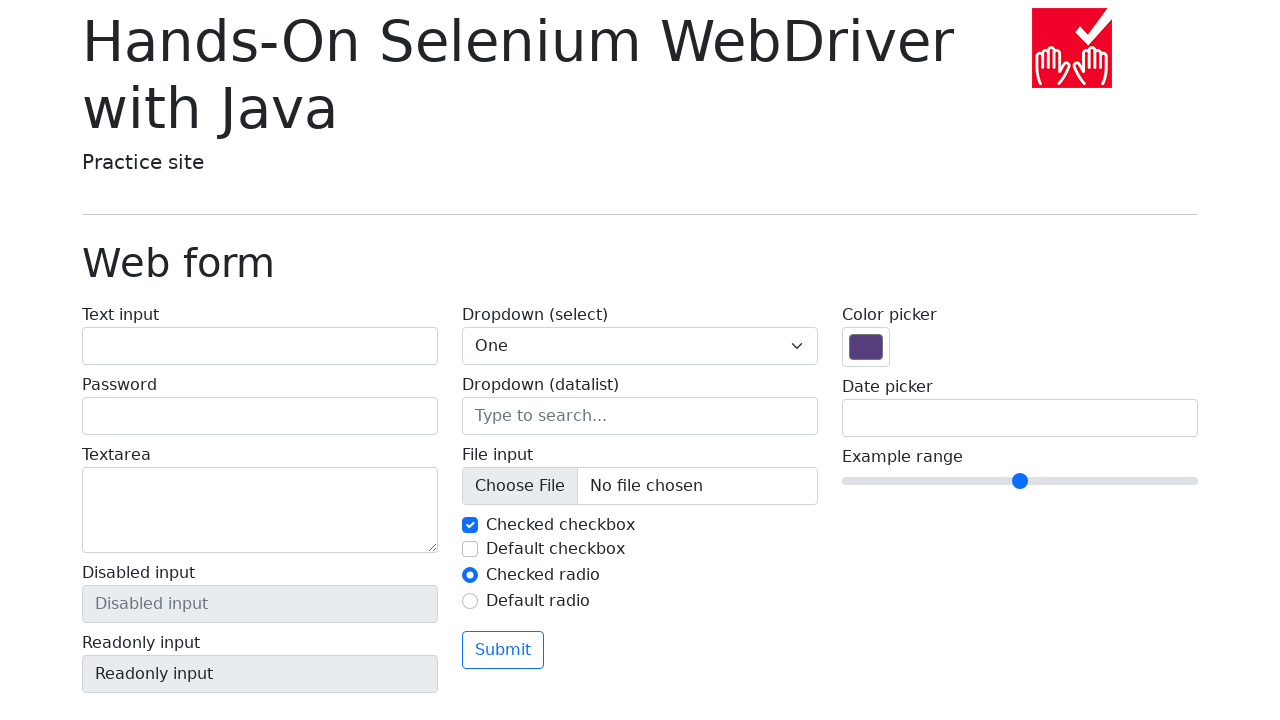

Selected dropdown option with value '2' on select[name='my-select']
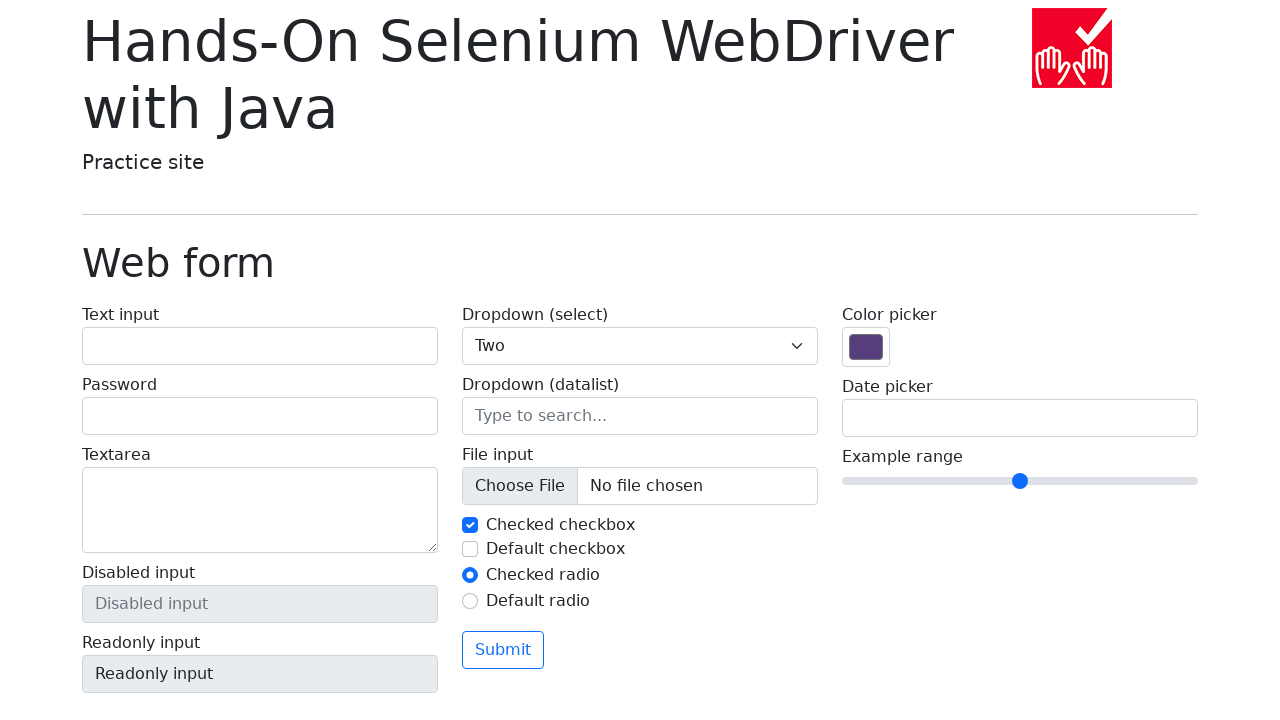

Verified dropdown option 'Two' is selected
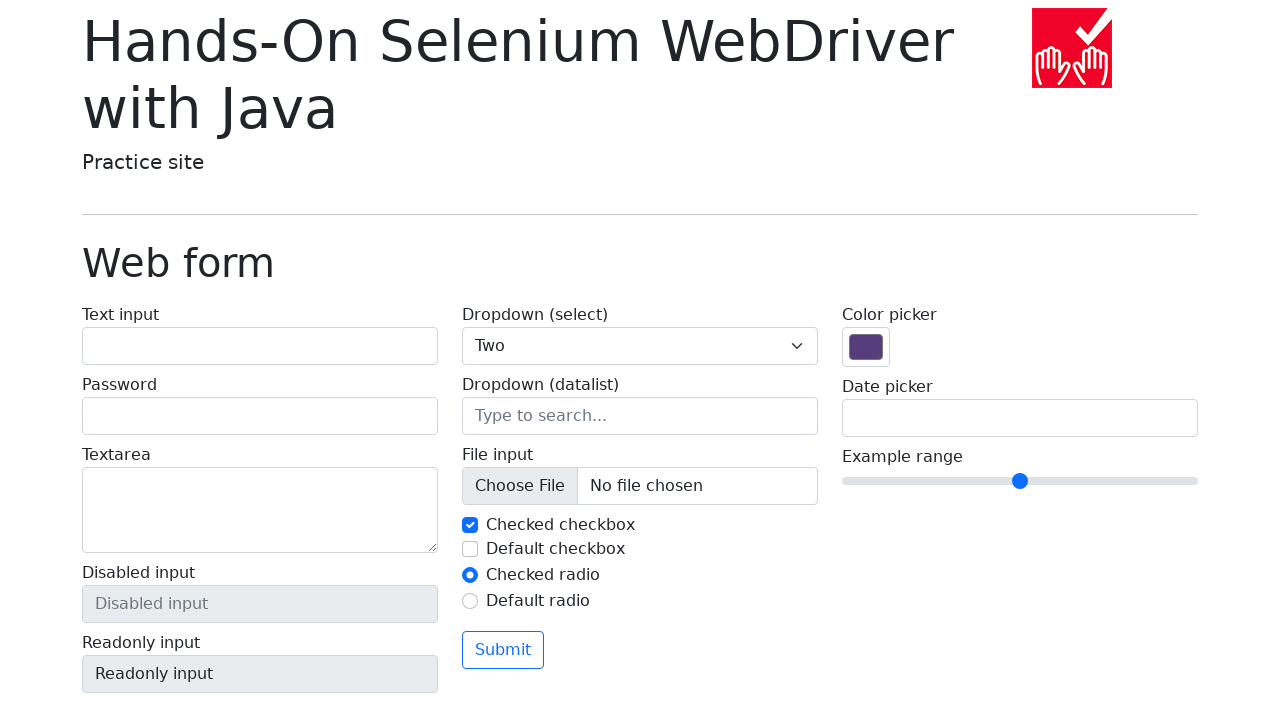

Selected dropdown option at index 3 (Three) on select[name='my-select']
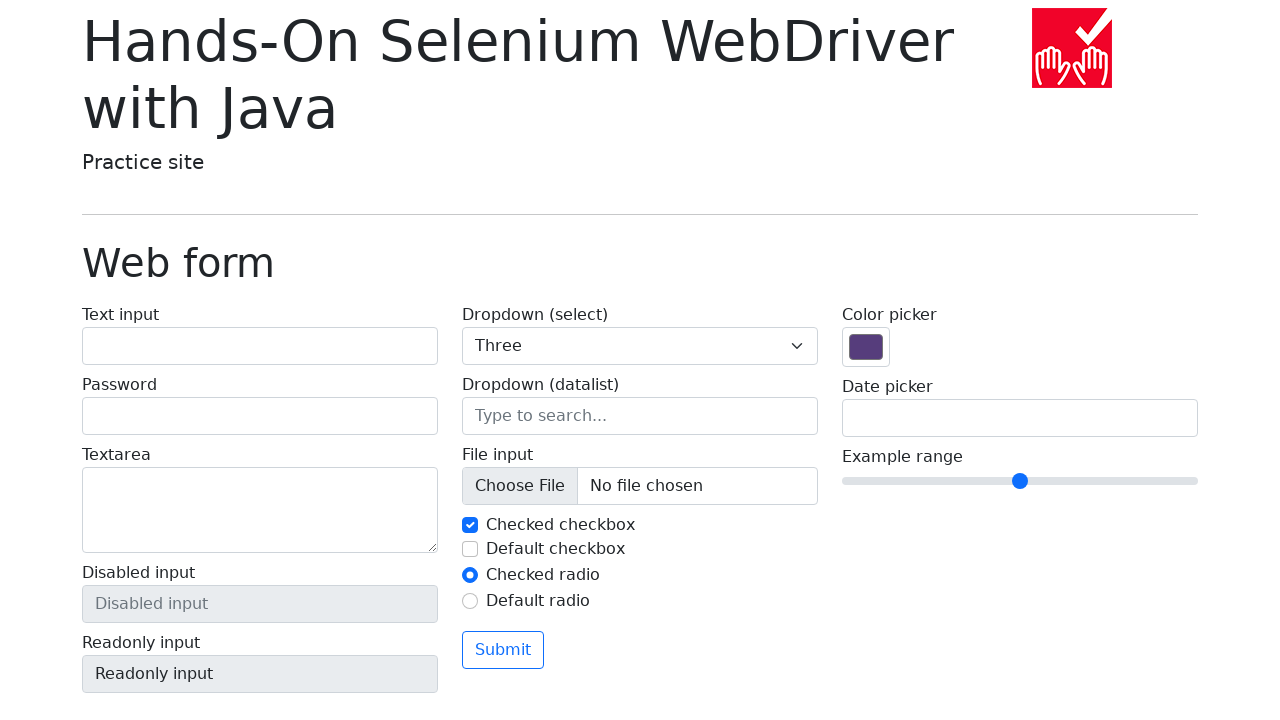

Verified dropdown option 'Three' is selected
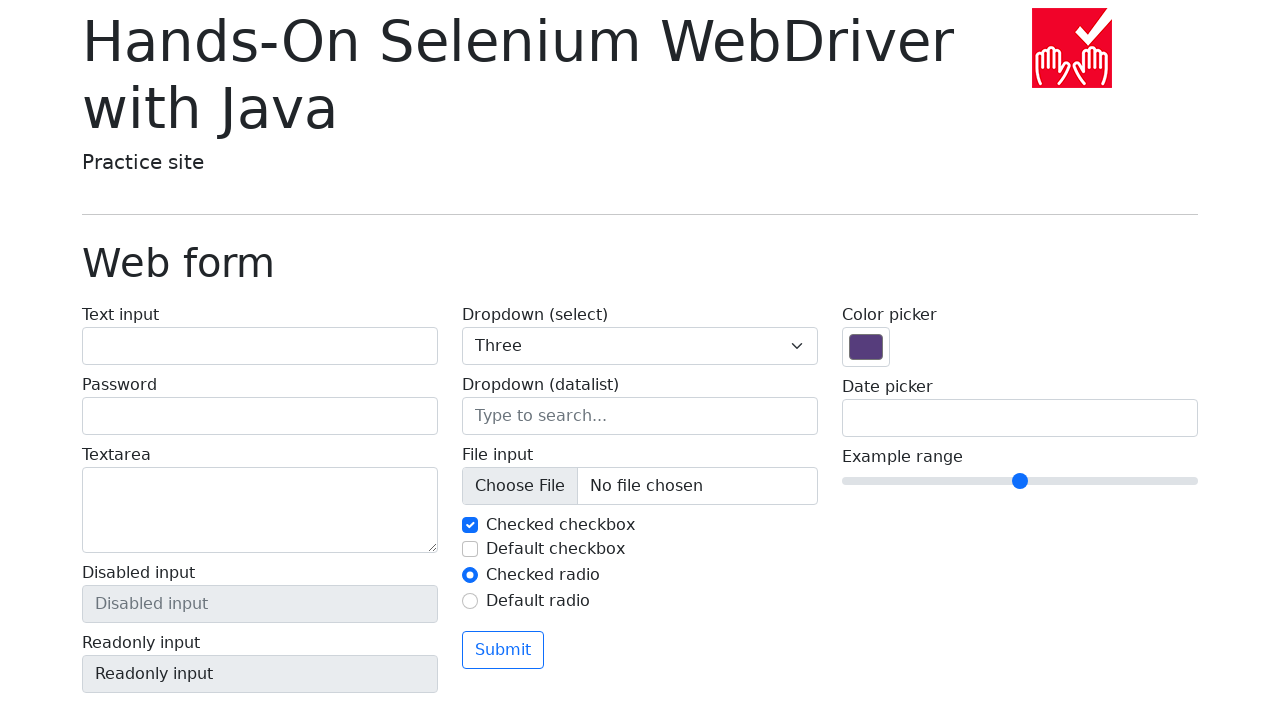

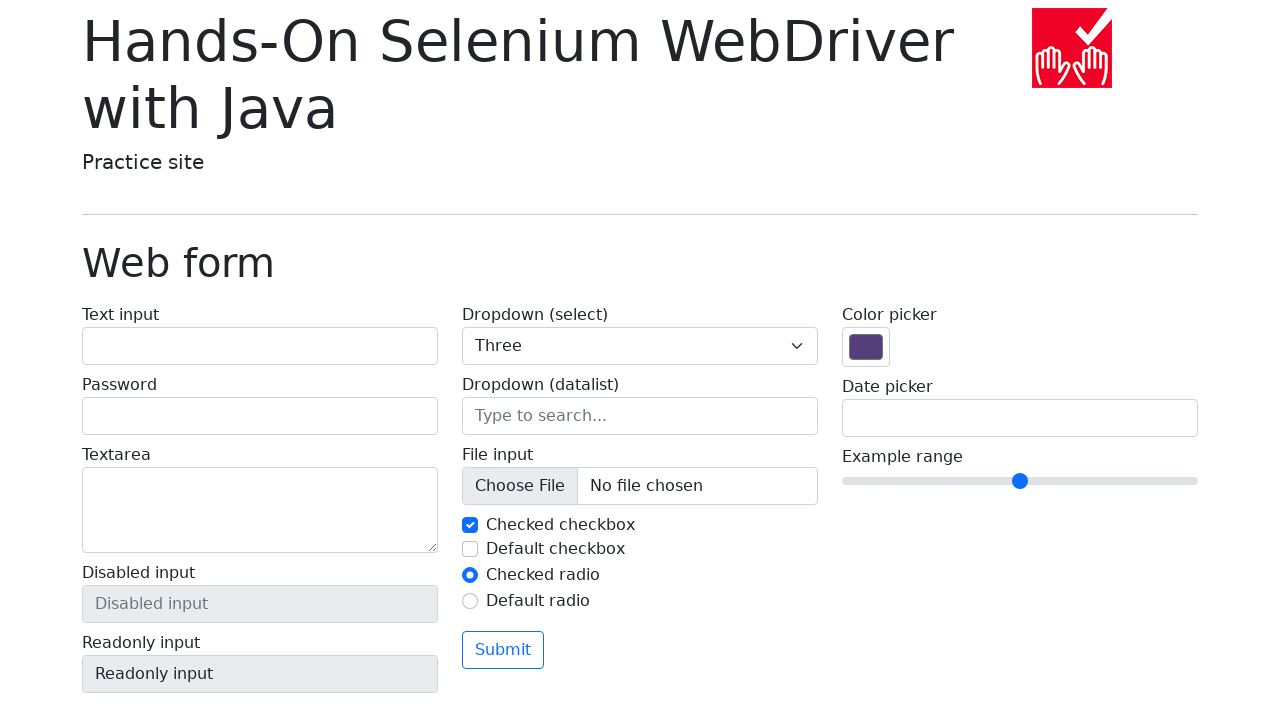